Tests the Playwright documentation homepage by verifying the page title contains "Playwright", then clicks the "Get started" link and verifies navigation to the intro page.

Starting URL: https://playwright.dev/

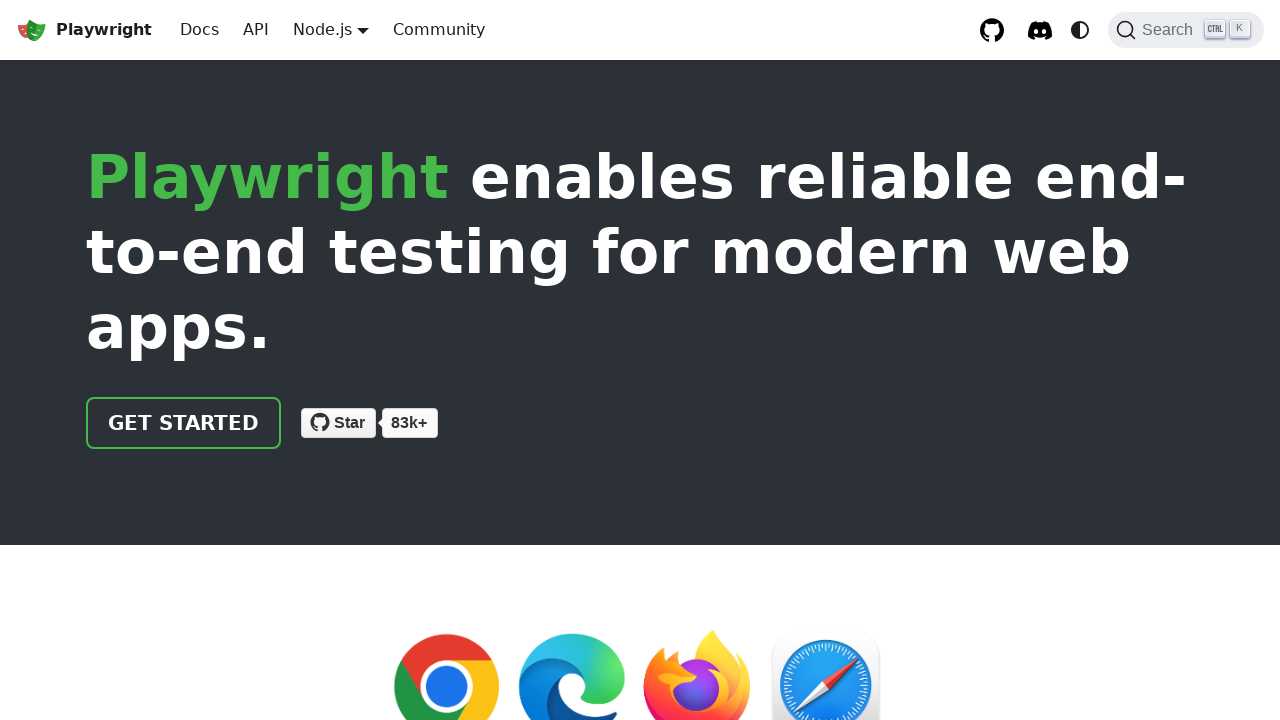

Verified page title contains 'Playwright'
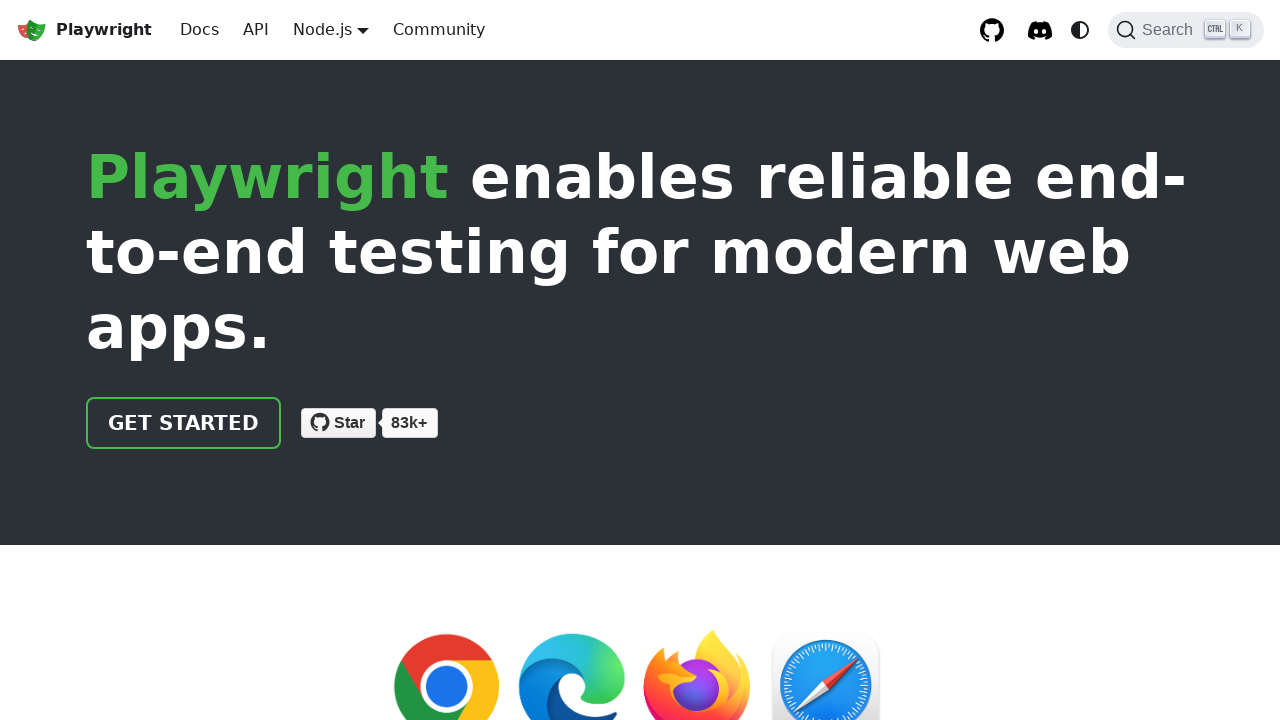

Located the 'Get started' link
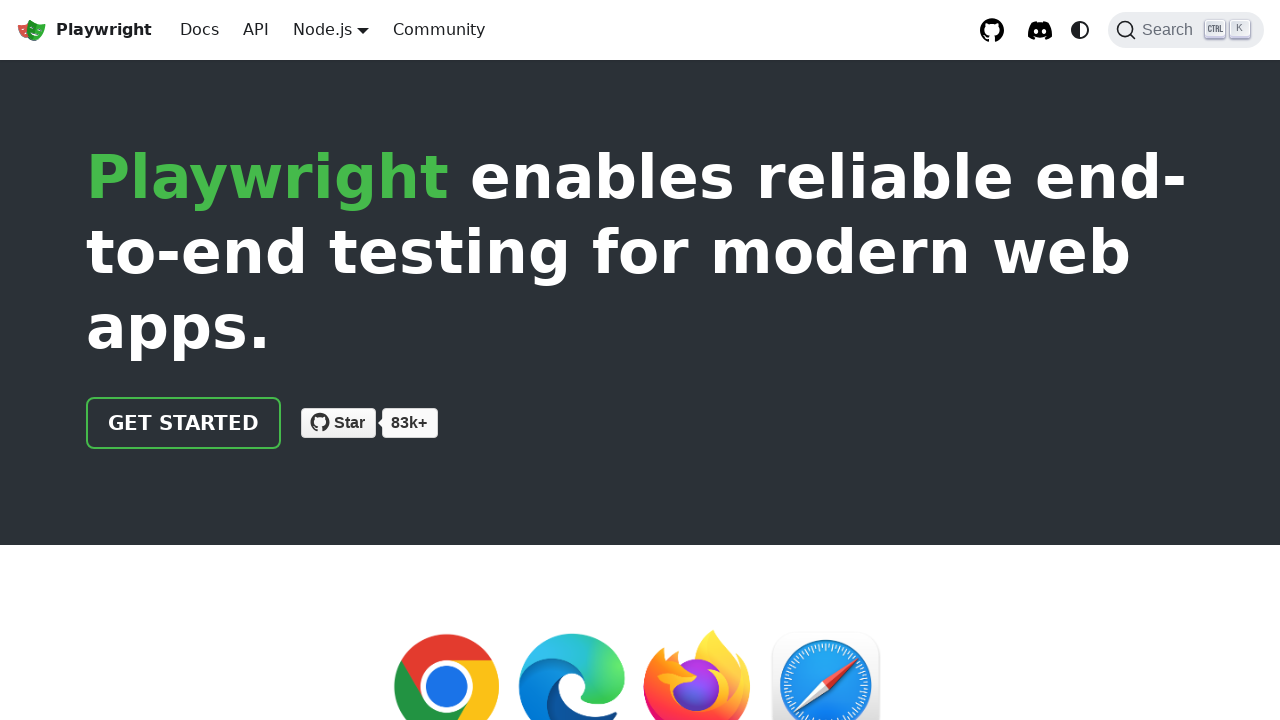

Verified 'Get started' link has correct href attribute '/docs/intro'
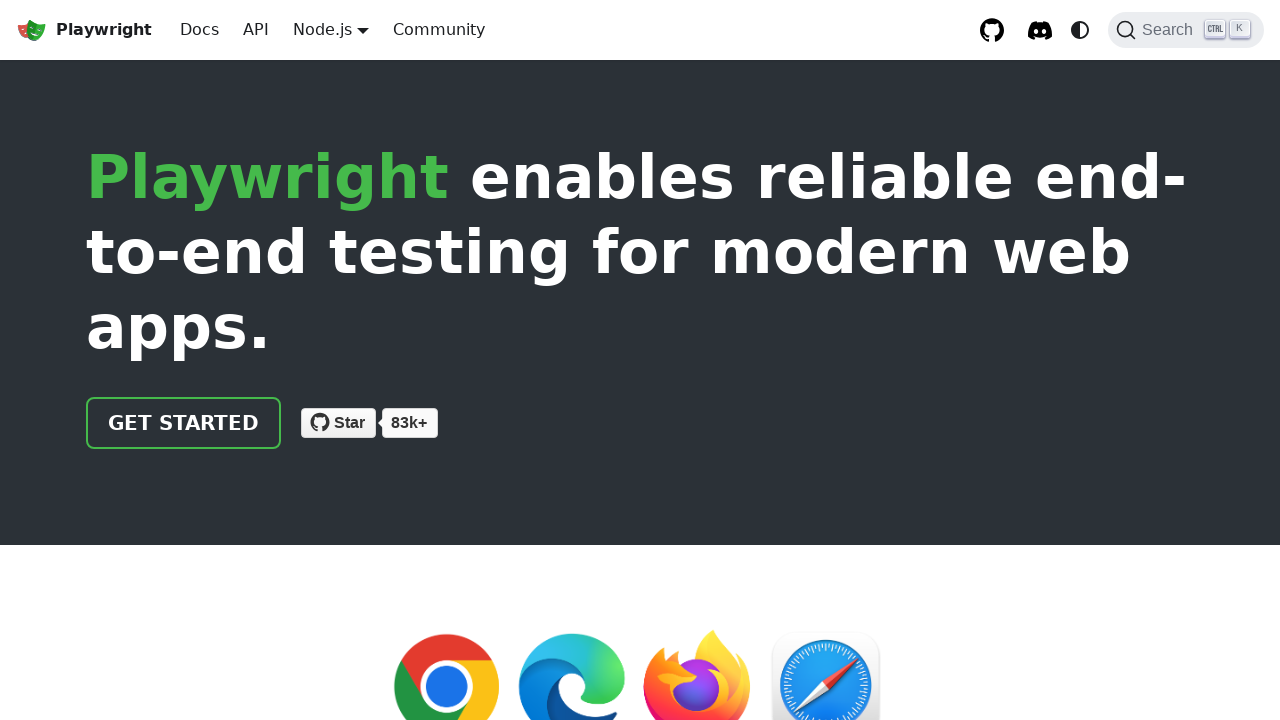

Clicked the 'Get started' link at (184, 423) on internal:role=link[name="Get started"i]
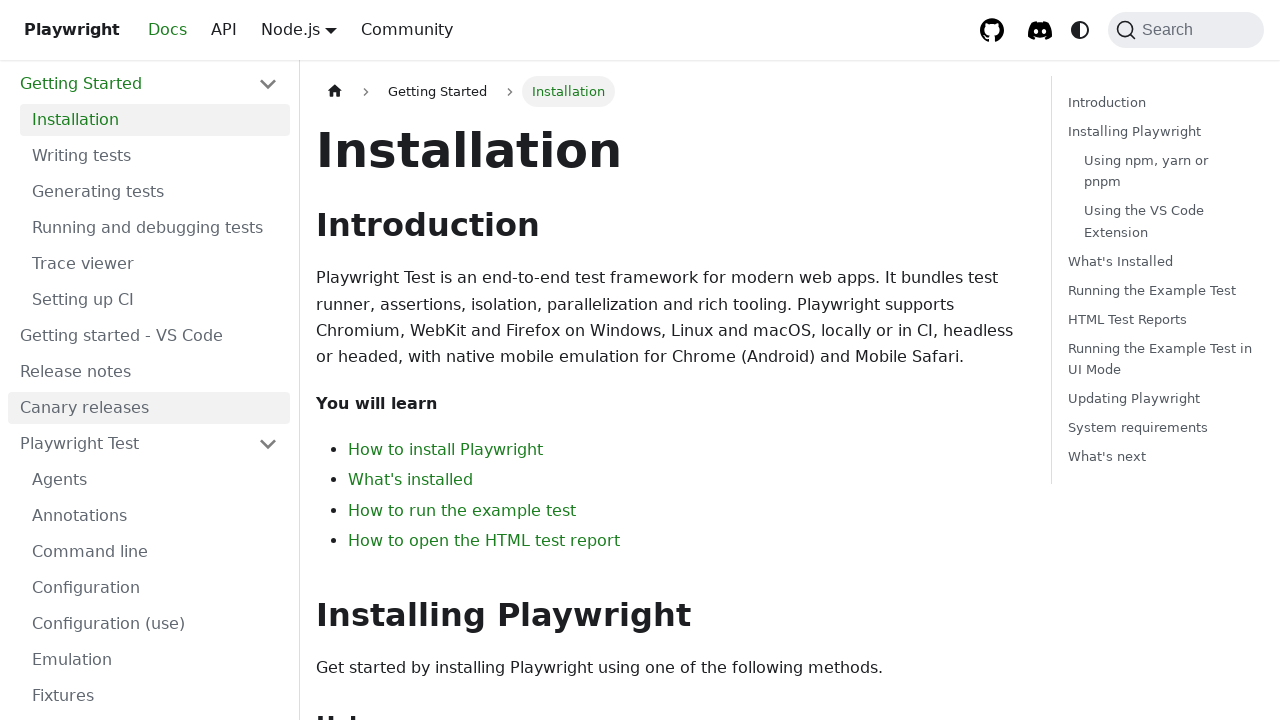

Navigated to intro page and URL verified
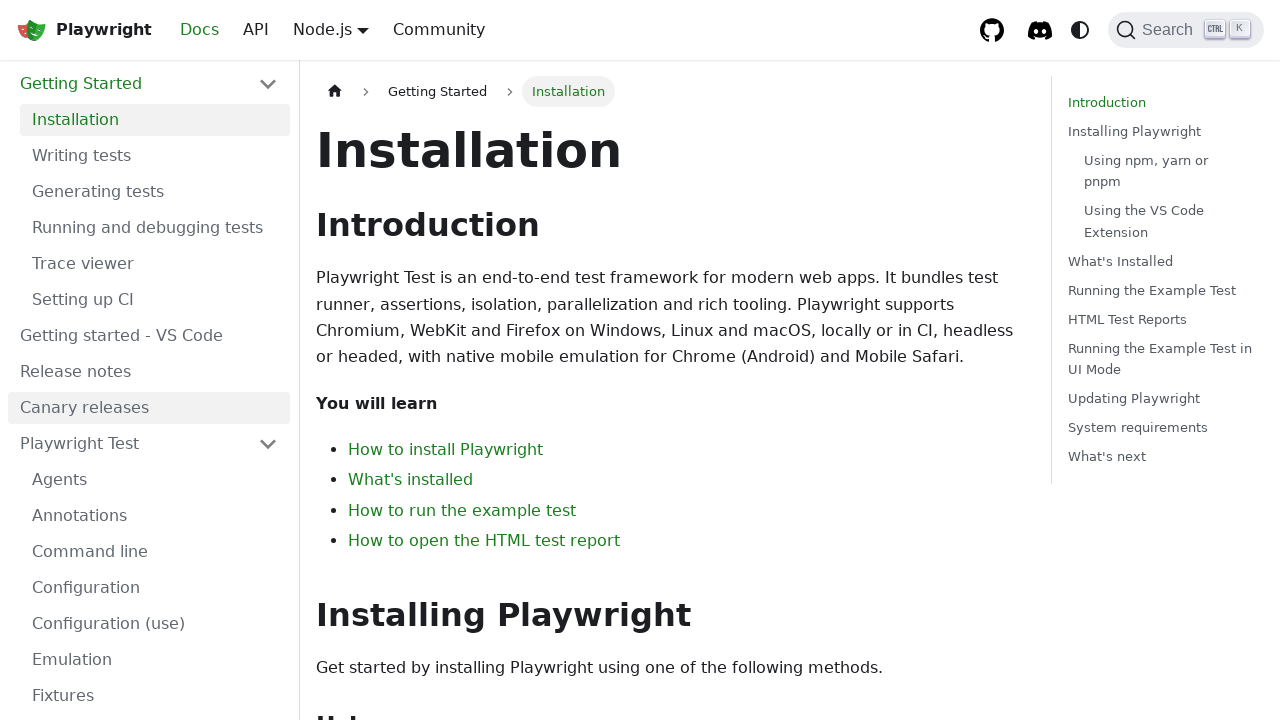

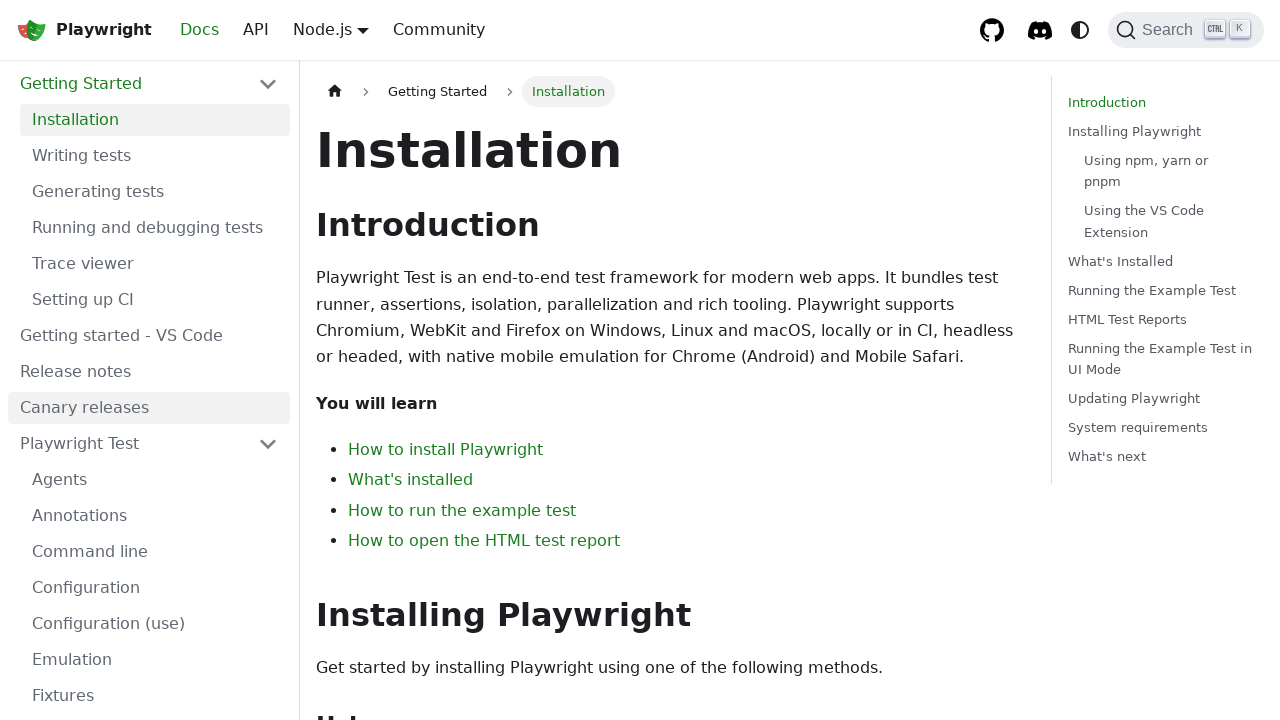